Tests key press functionality by navigating to the Key Presses page and typing individual characters to verify they are recognized

Starting URL: https://the-internet.herokuapp.com/

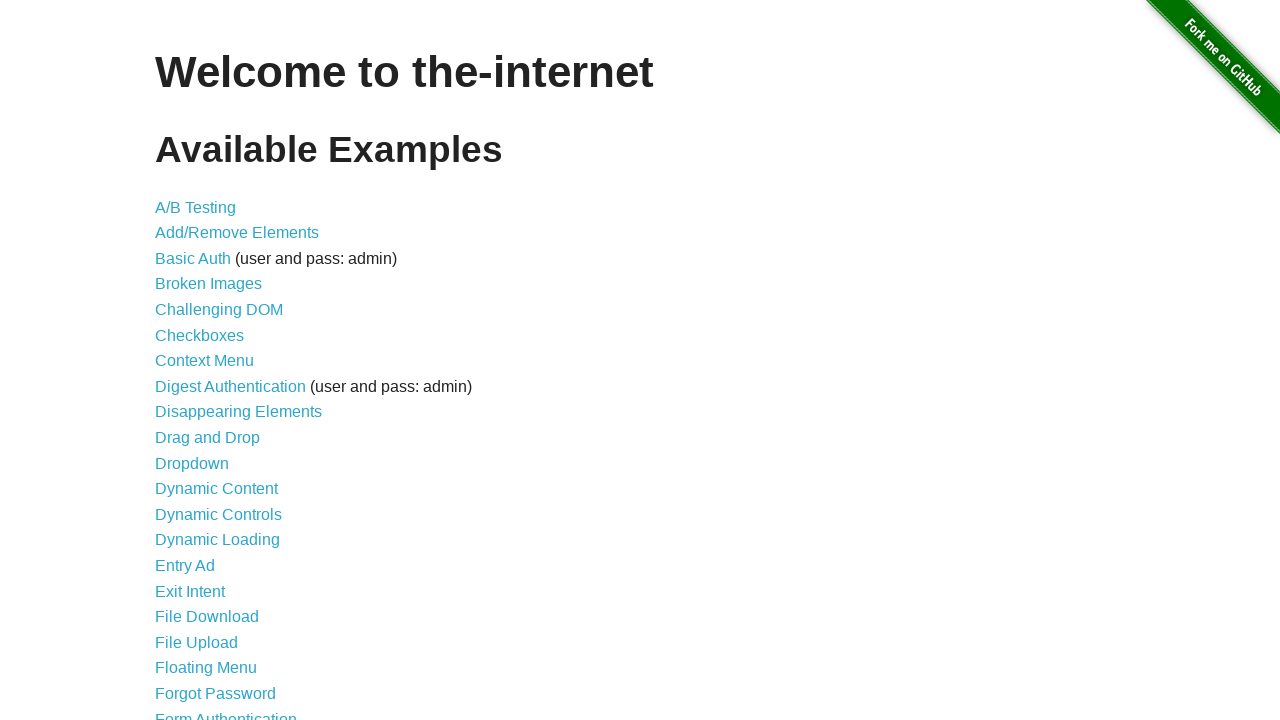

Clicked on the Key Presses link (31st item in the list) at (200, 360) on xpath=/html/body/div[2]/div/ul/li[31]/a
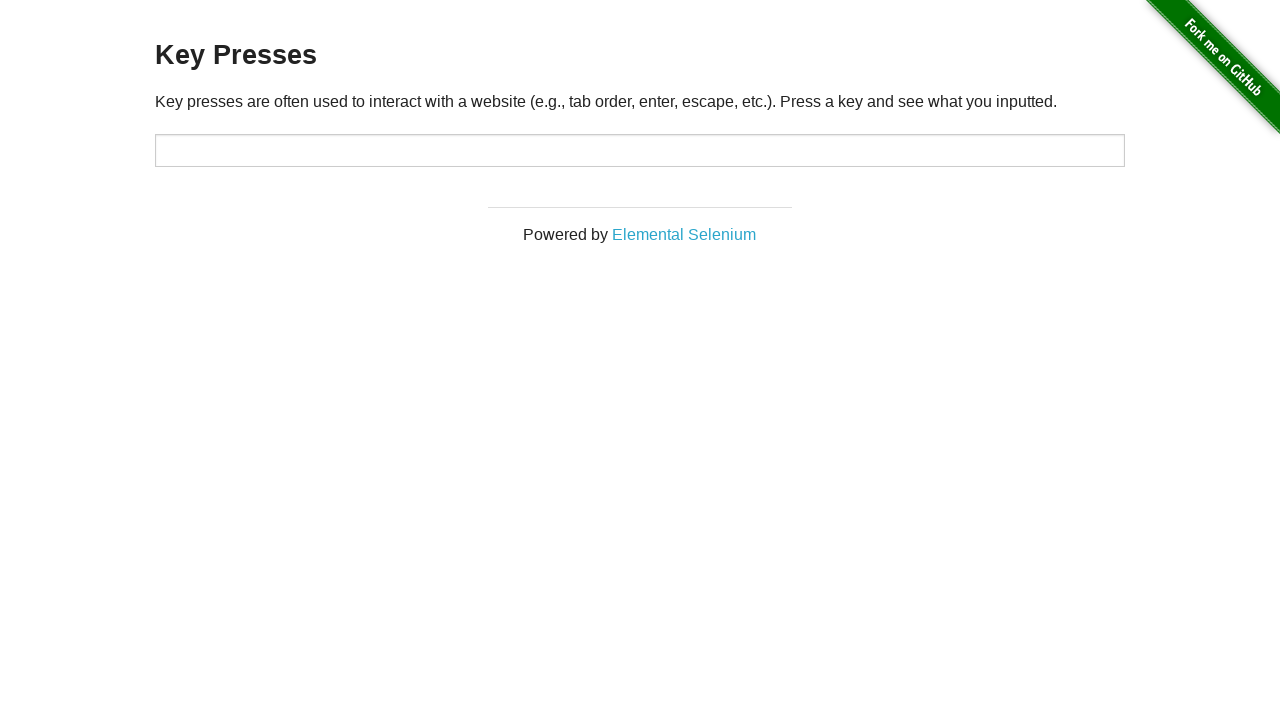

Key Presses page loaded and target input field is visible
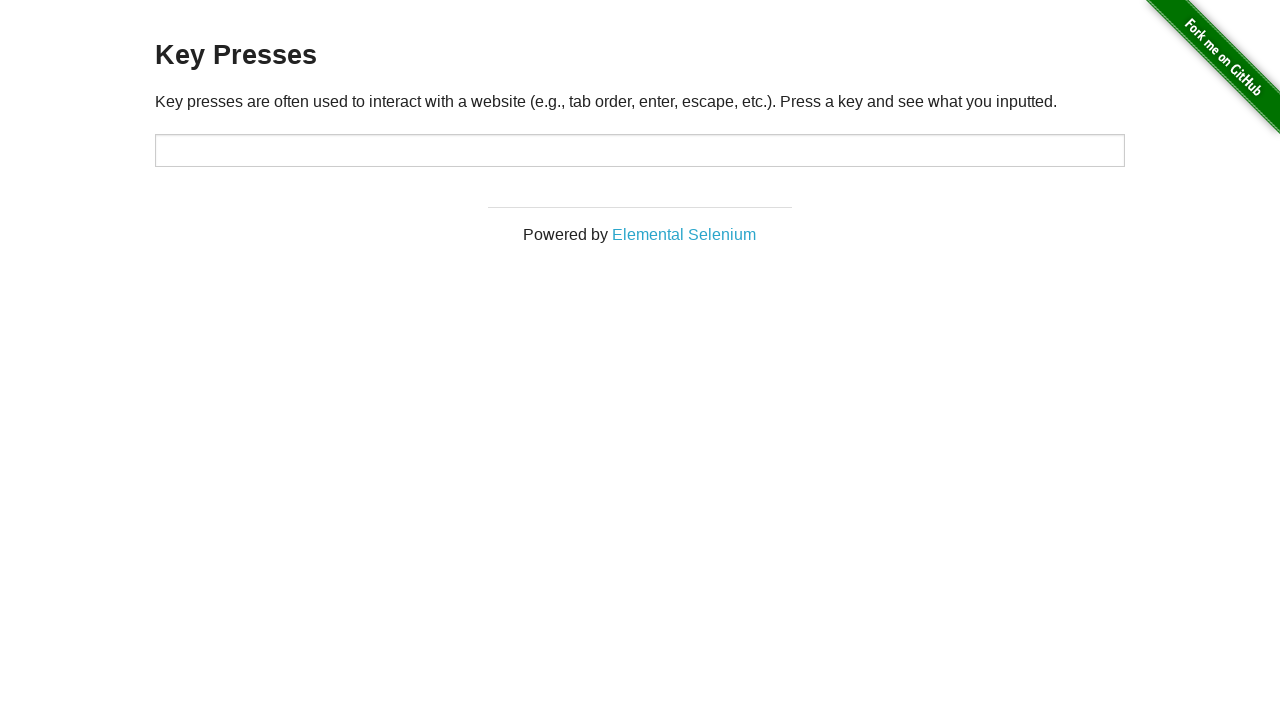

Cleared the target input field on #target
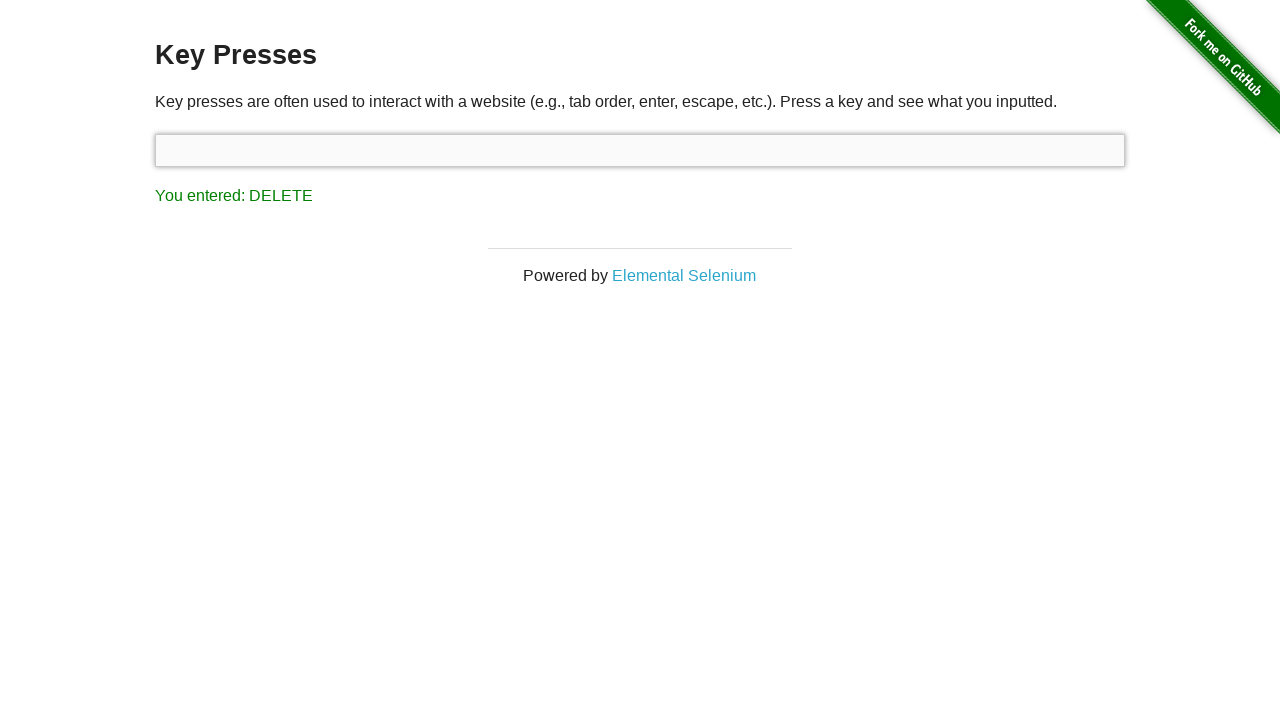

Typed 'H' into the target input field on #target
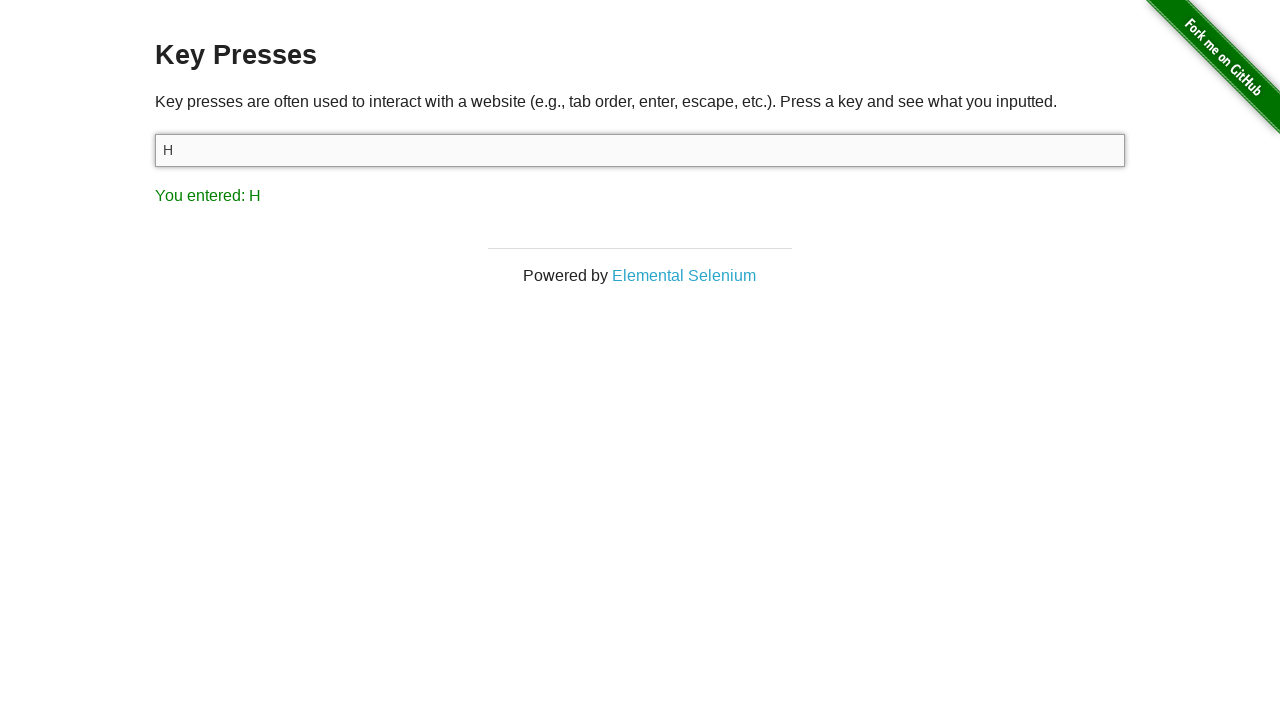

Typed 'E' into the target input field on #target
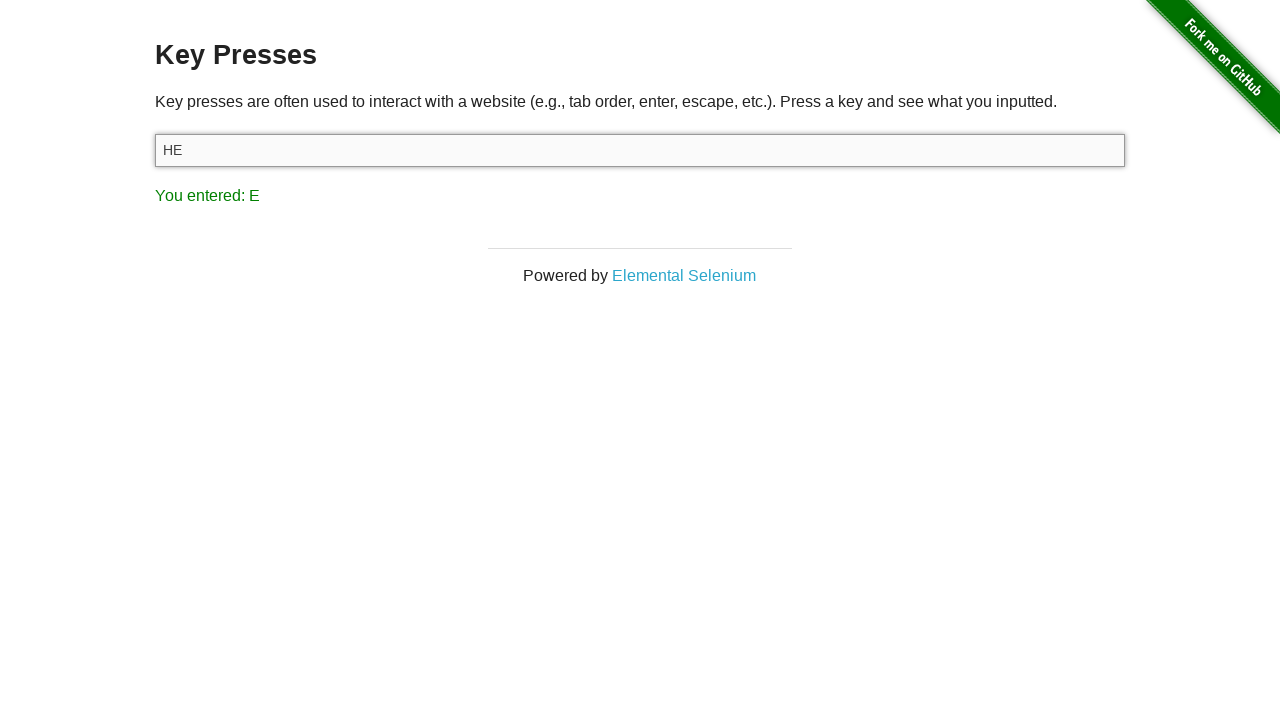

Typed 'Y' into the target input field on #target
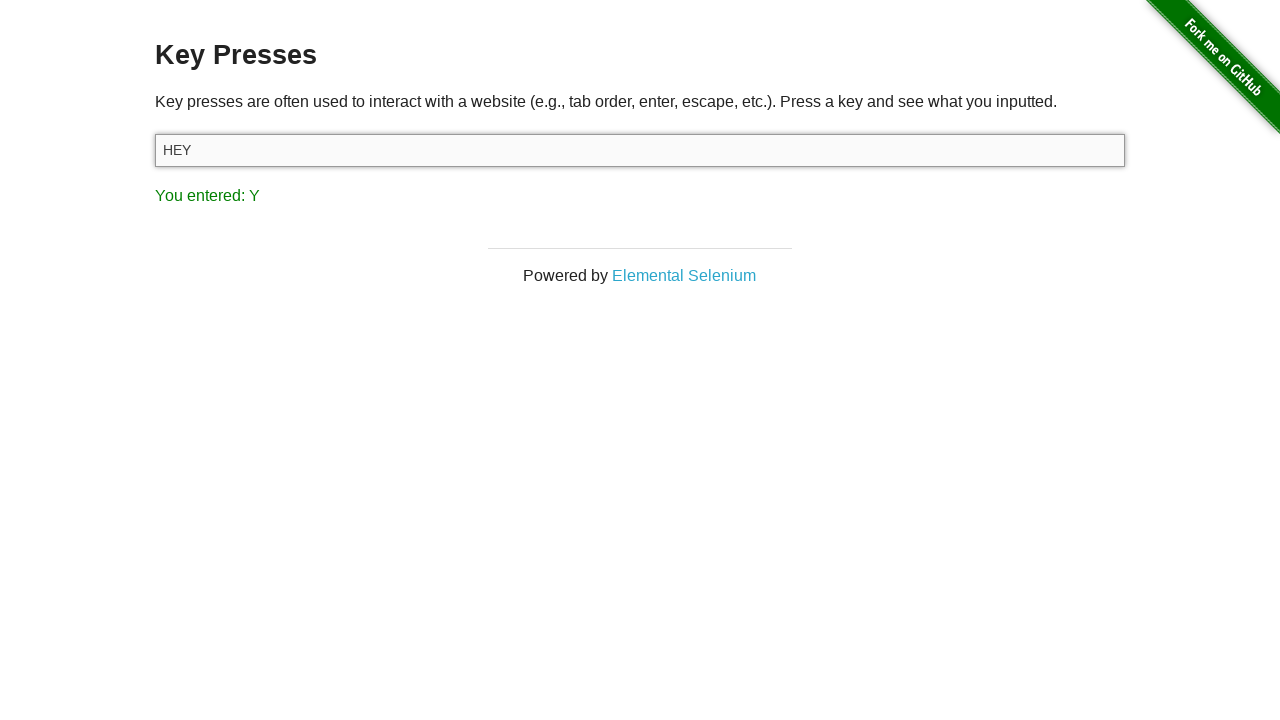

Typed '!' into the target input field on #target
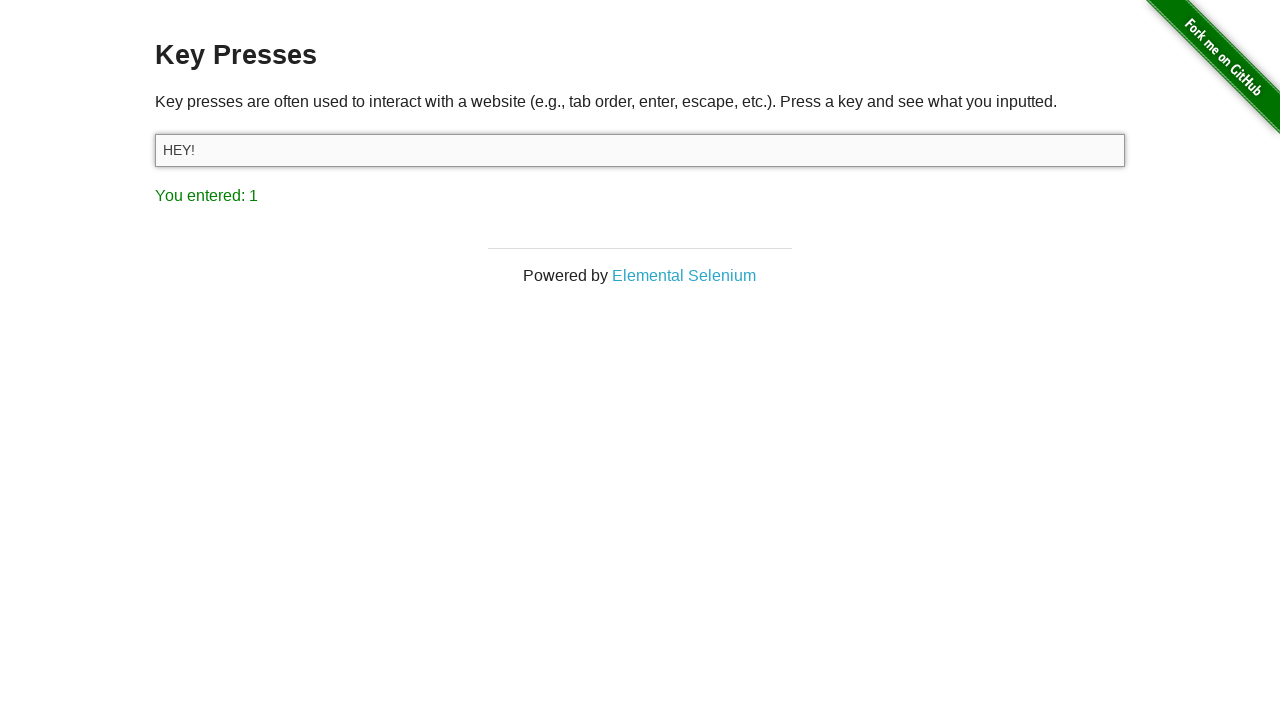

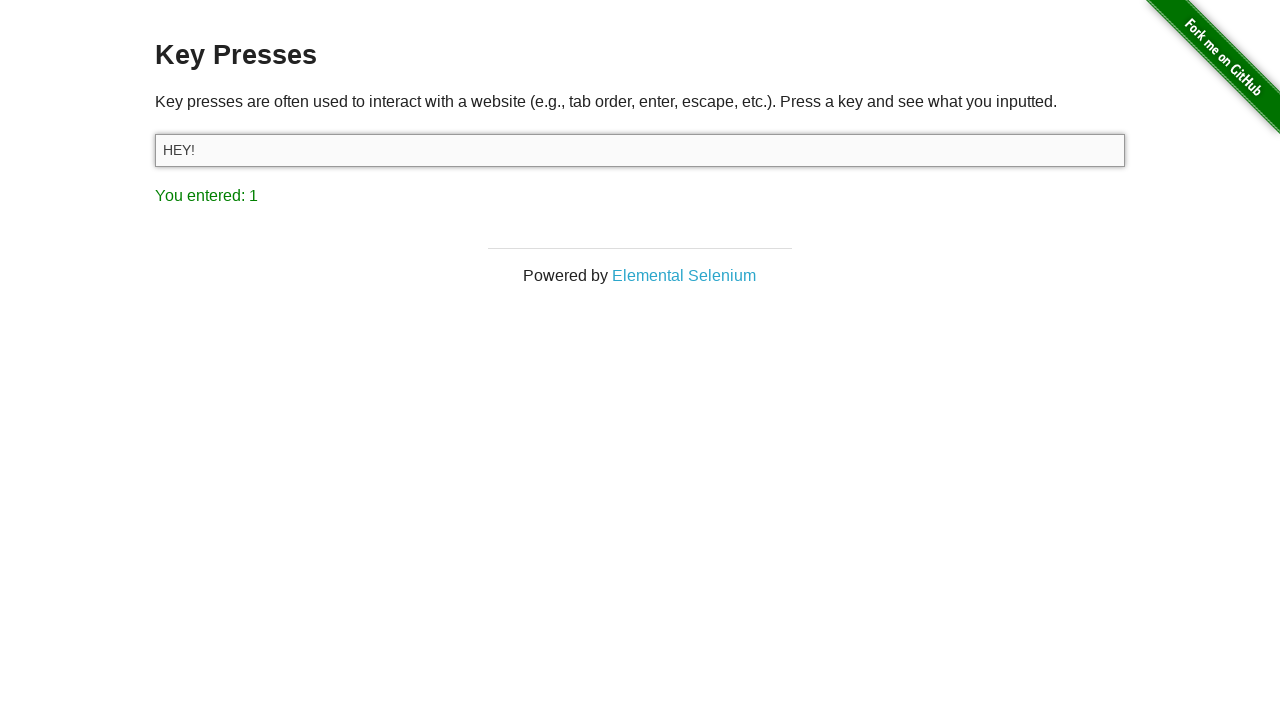